Navigates to wisequarter.com and maximizes the browser window to verify the page loads correctly

Starting URL: https://www.wisequarter.com

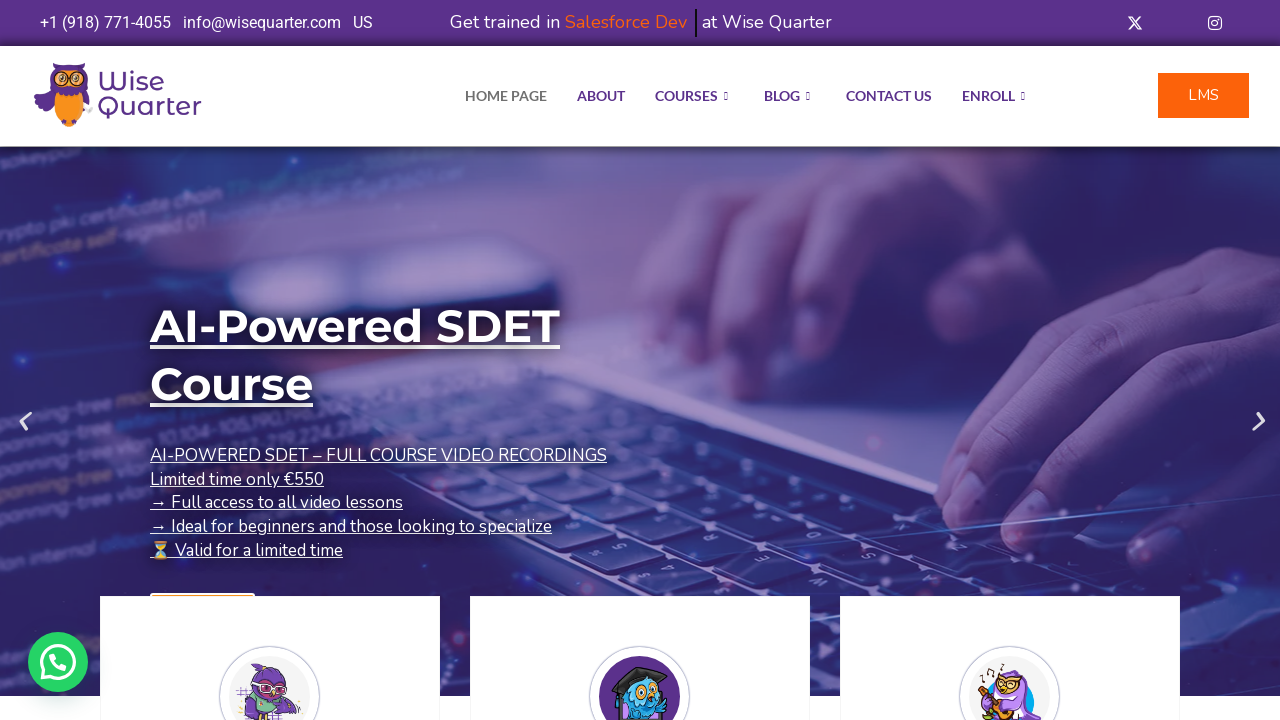

Navigated to https://www.wisequarter.com
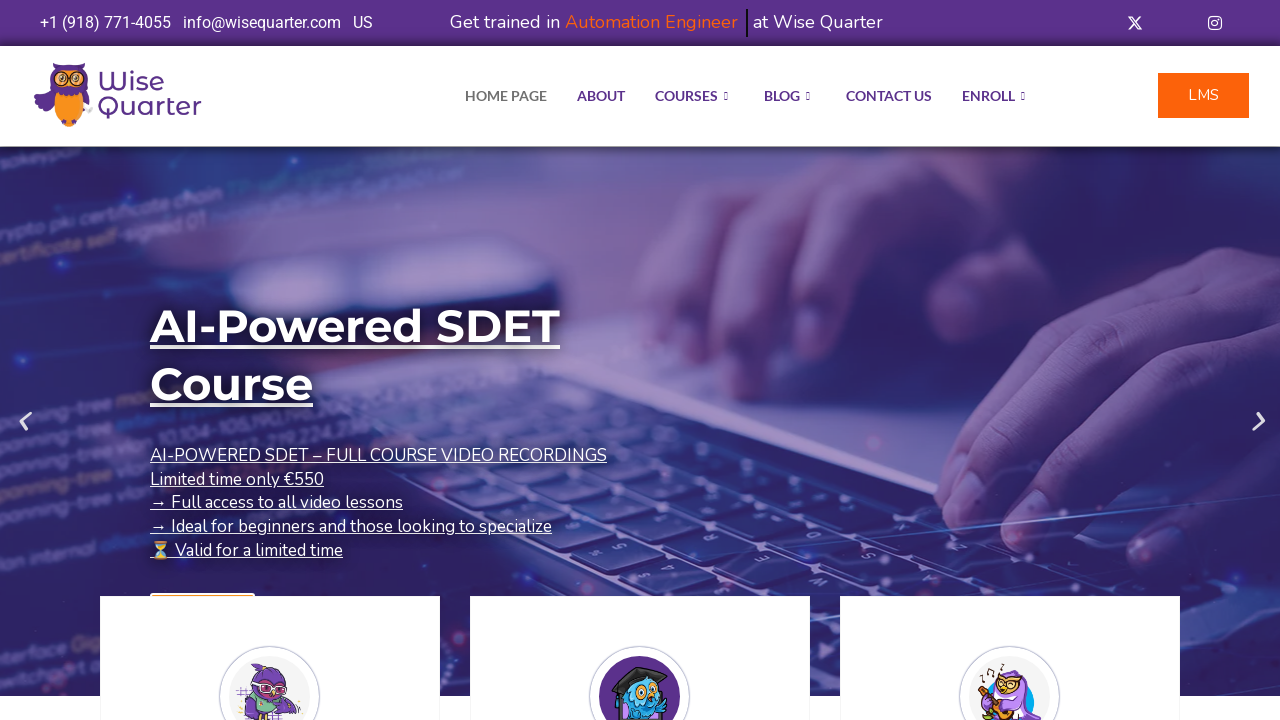

Page DOM content loaded
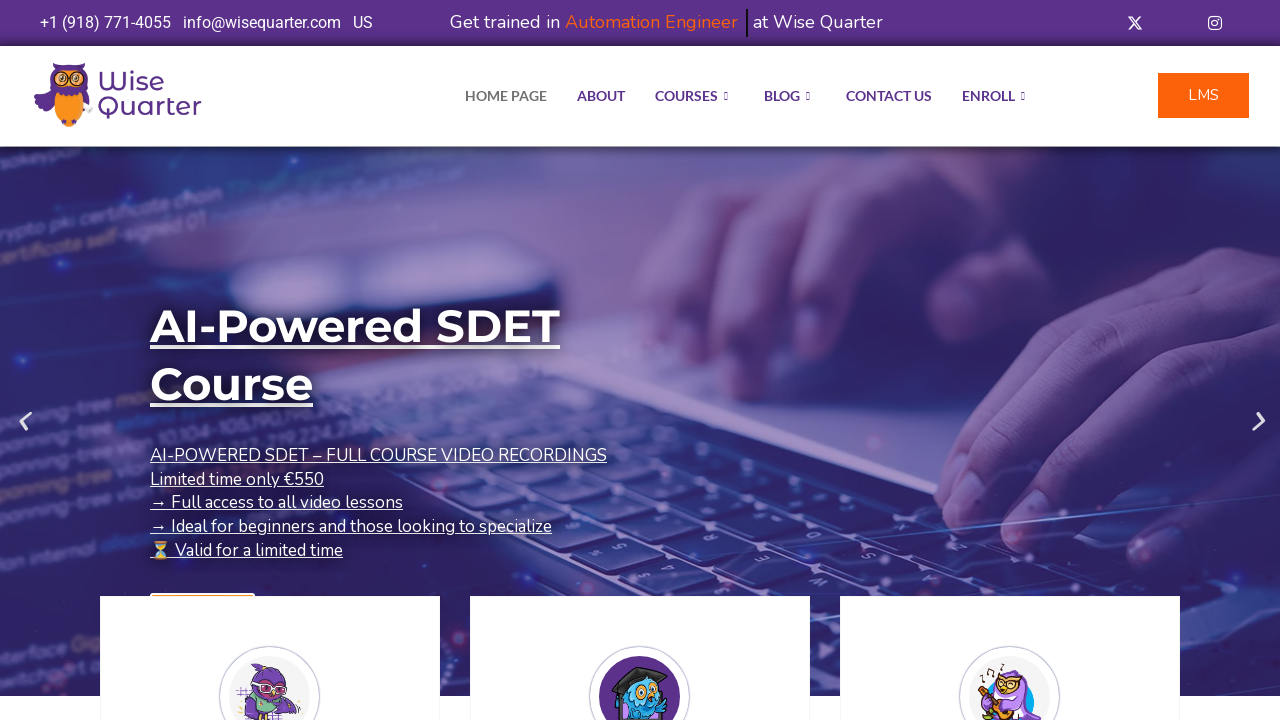

Browser window maximized
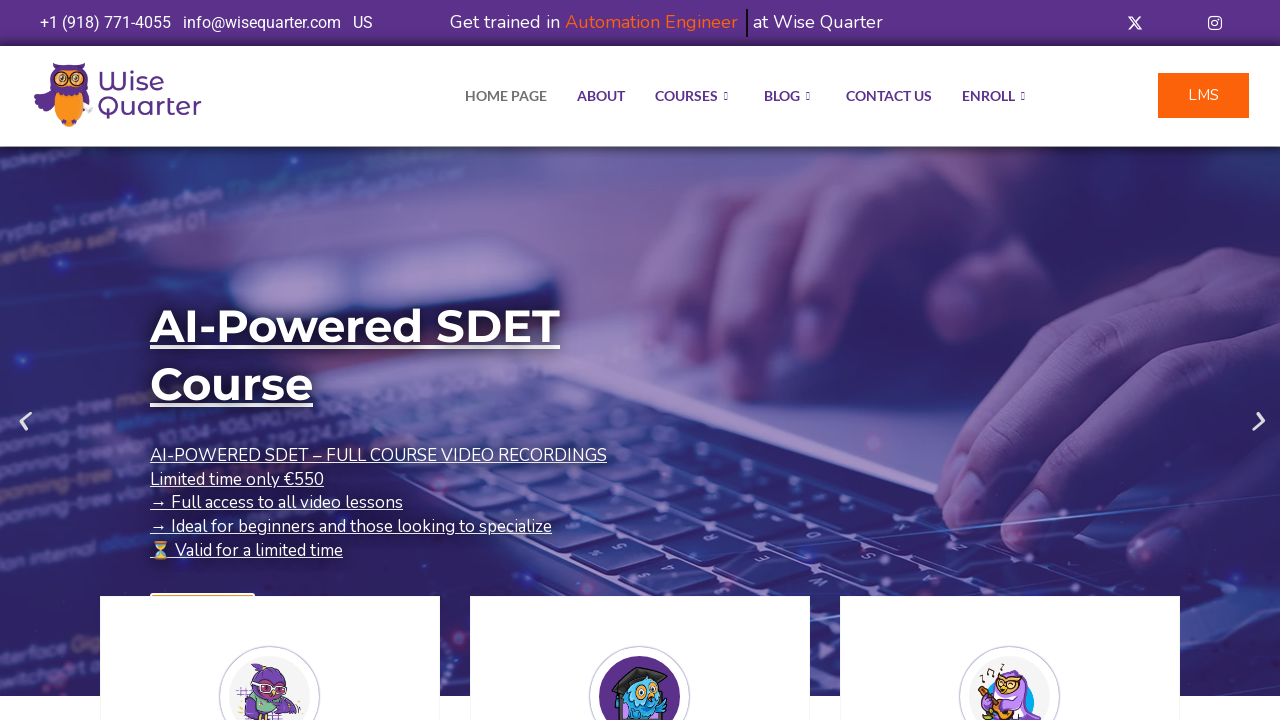

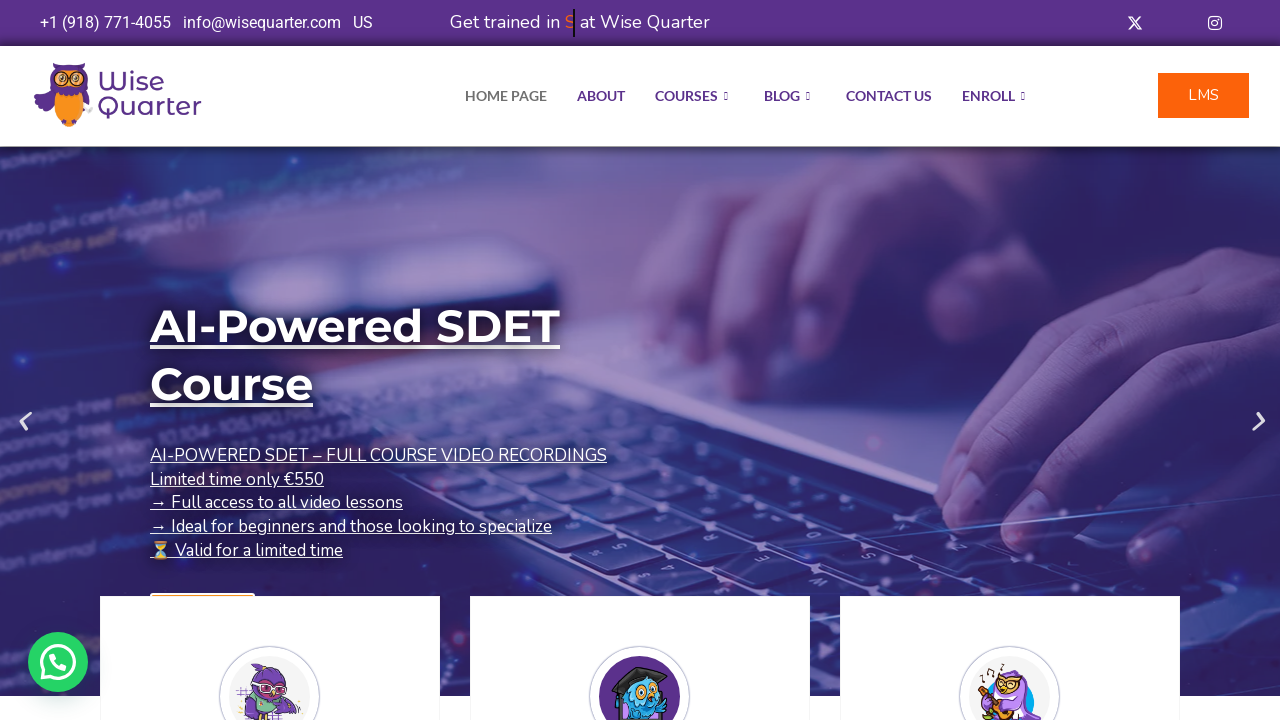